Tests browser window popup handling by opening a new window, switching between windows, and closing them

Starting URL: https://demoqa.com/browser-windows

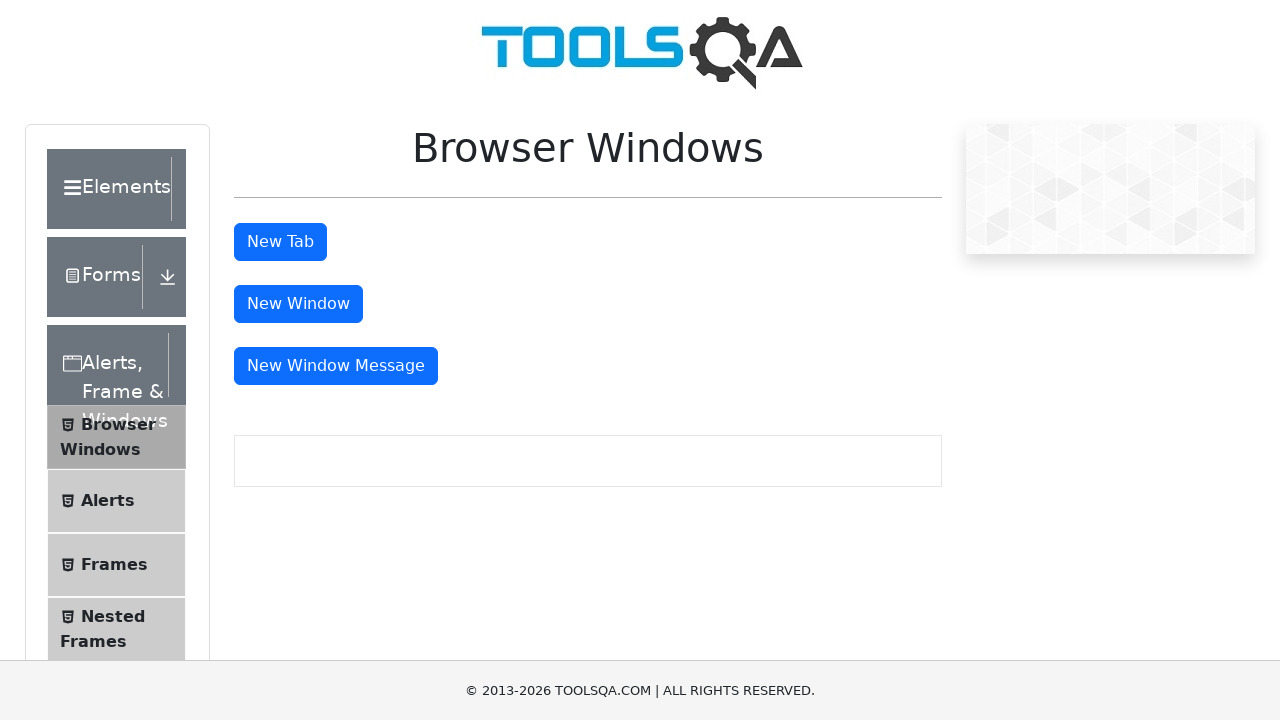

Clicked button to open new window at (298, 304) on button#windowButton
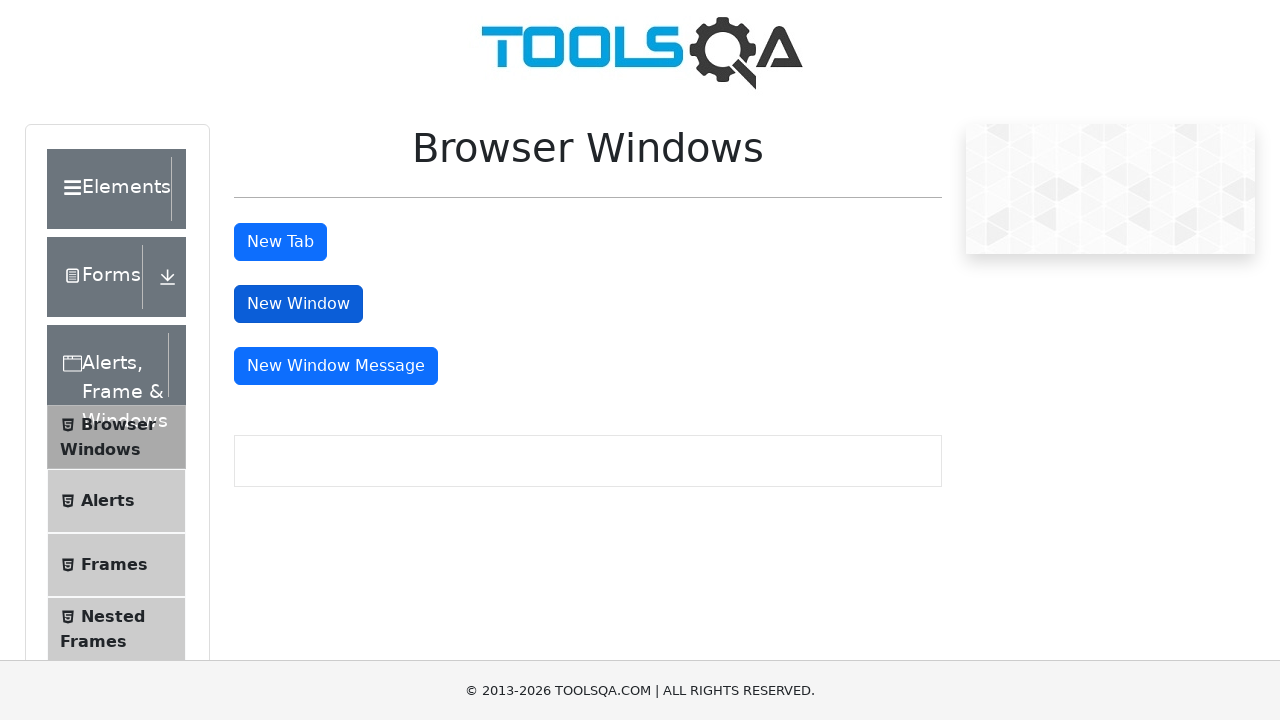

New window/tab opened and detected at (298, 304) on button#windowButton
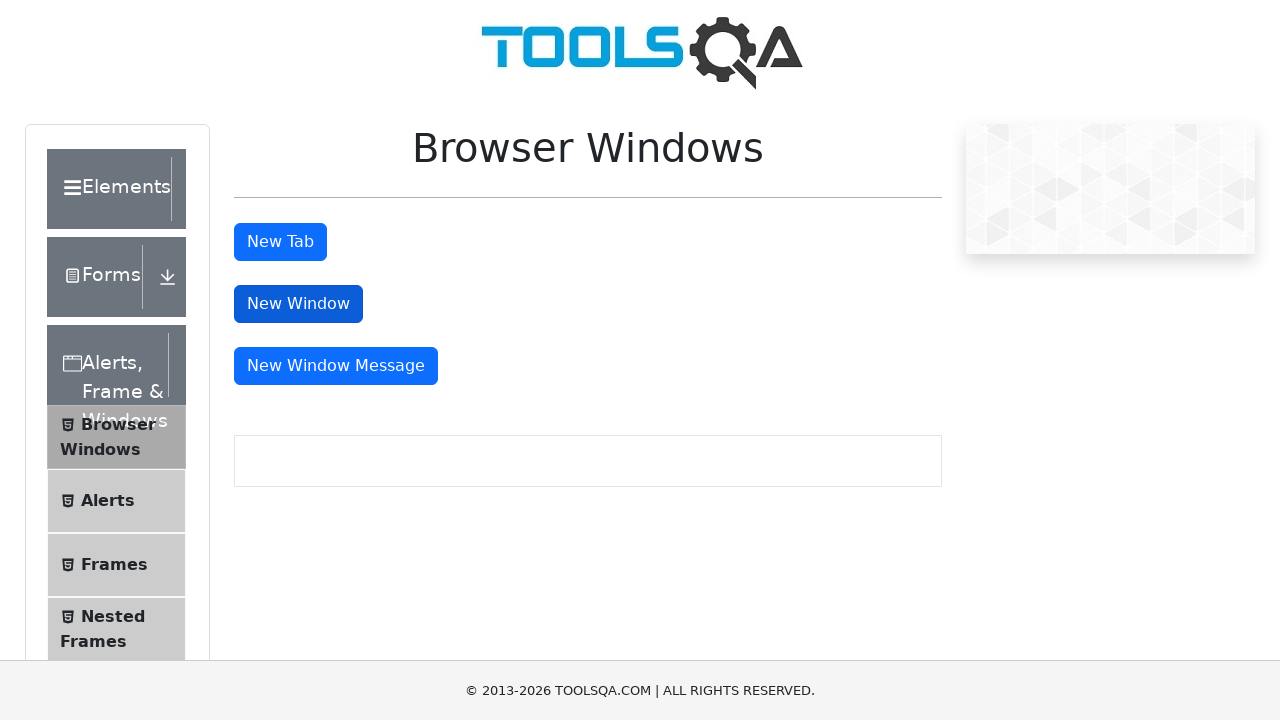

New page finished loading
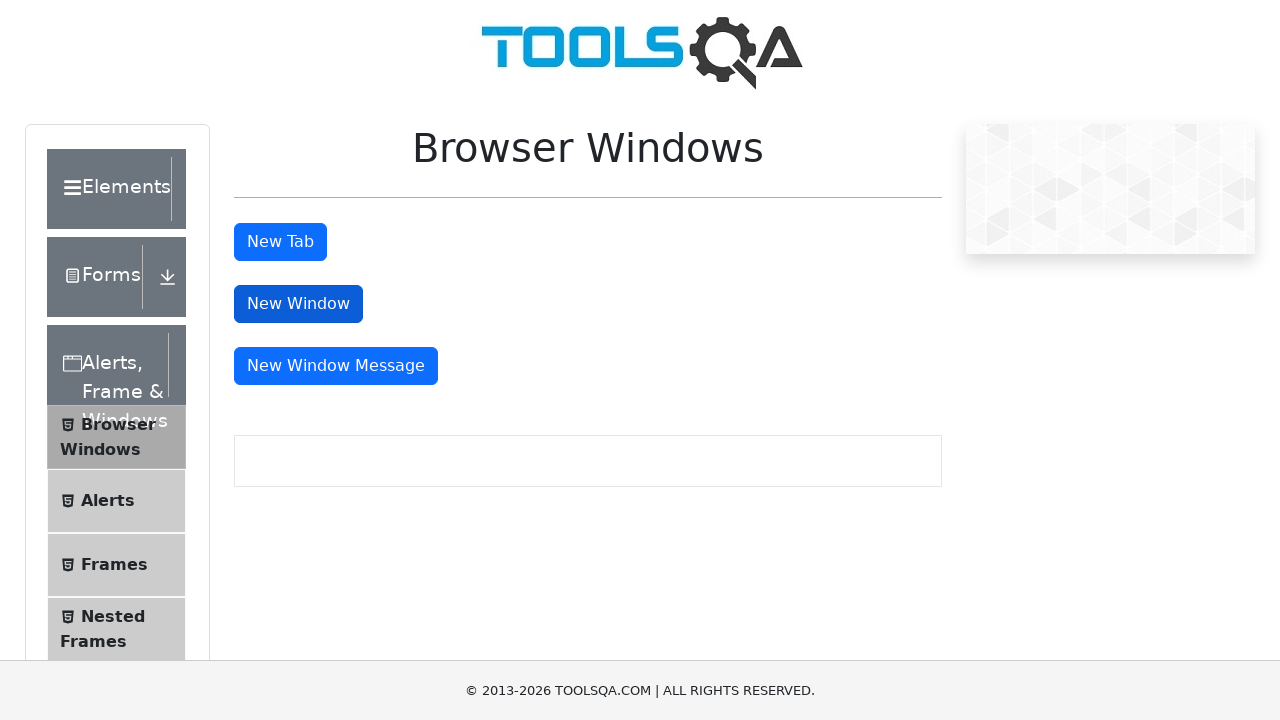

Retrieved child window title: 
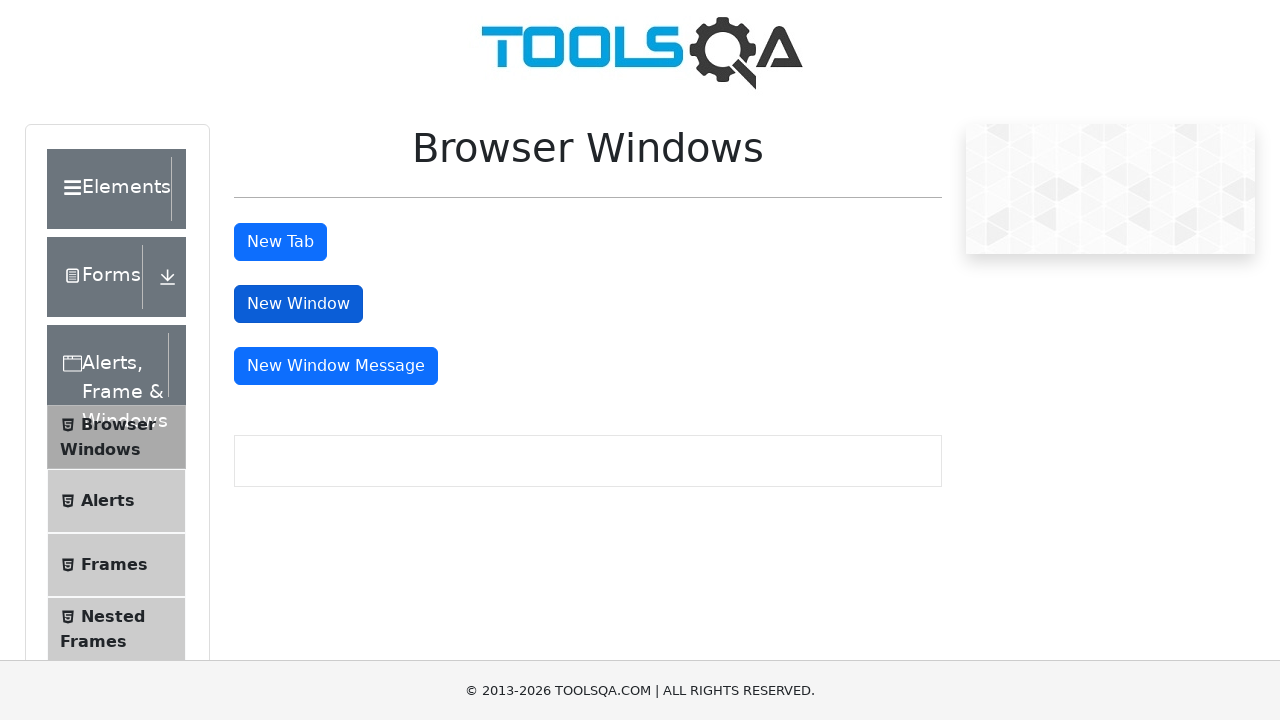

Closed the child window/tab
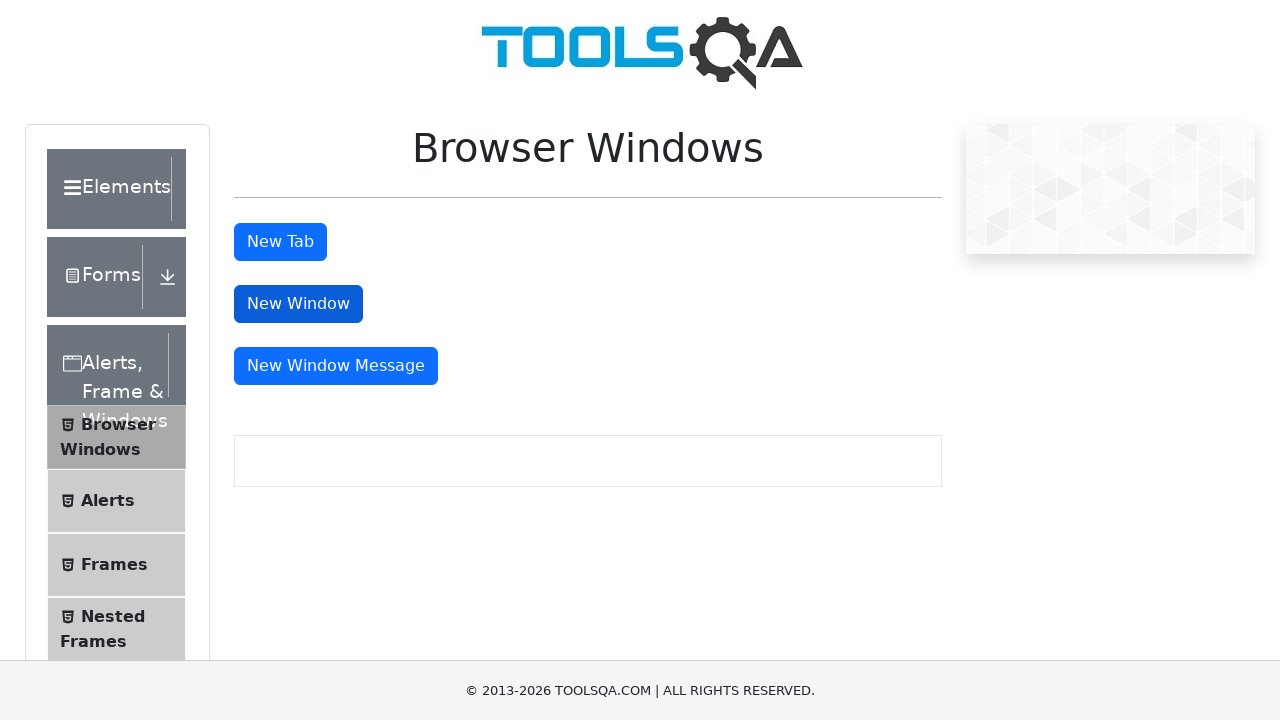

Retrieved parent window title: demosite
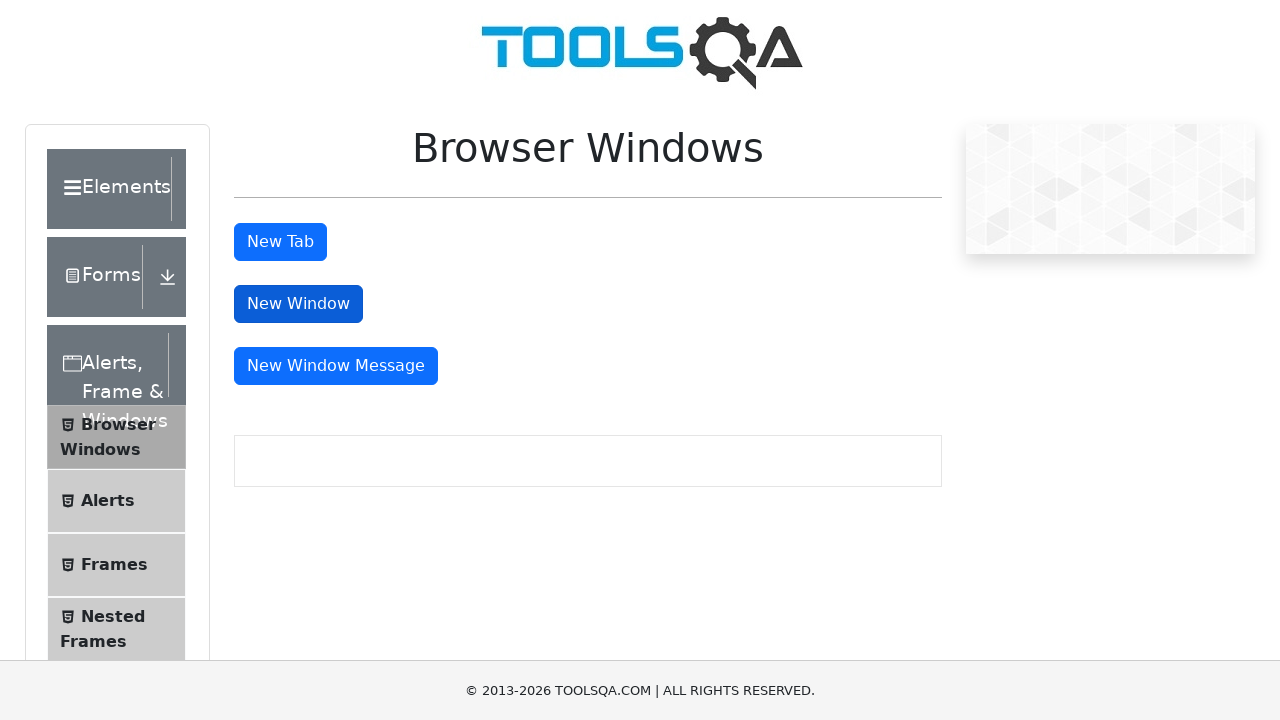

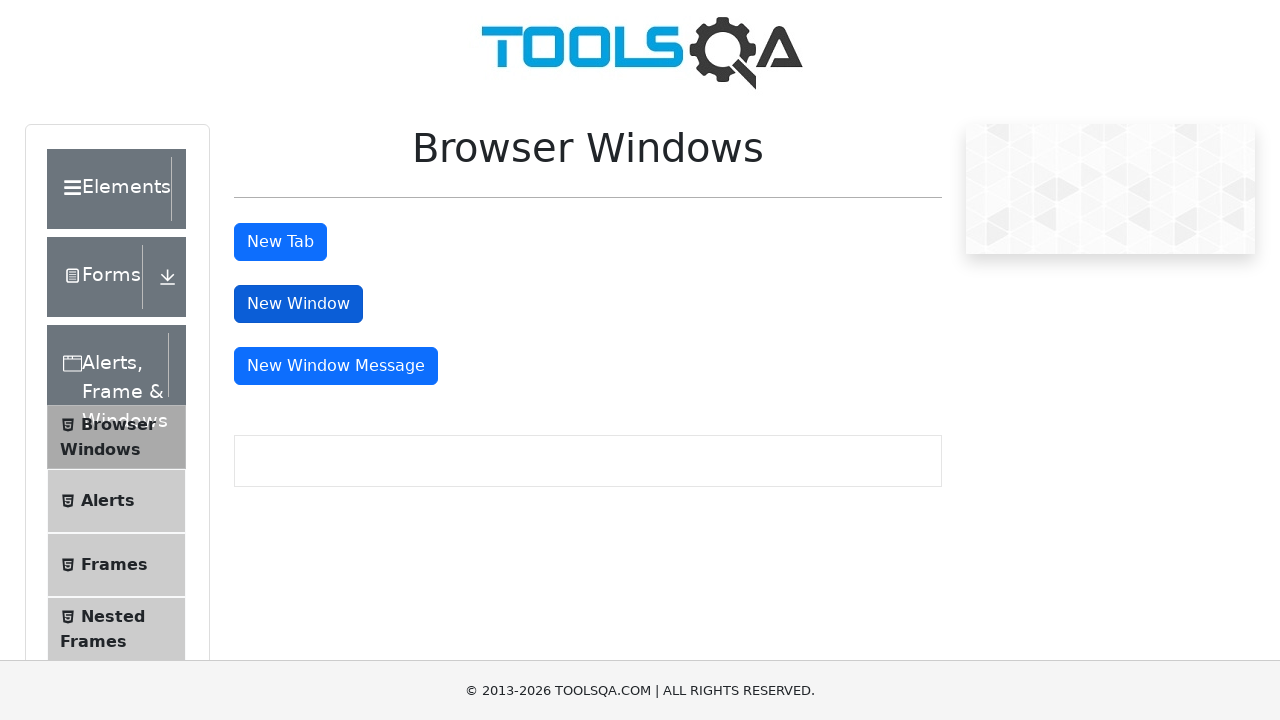